Navigates between two websites demonstrating basic browser navigation

Starting URL: https://vctcpune.com/

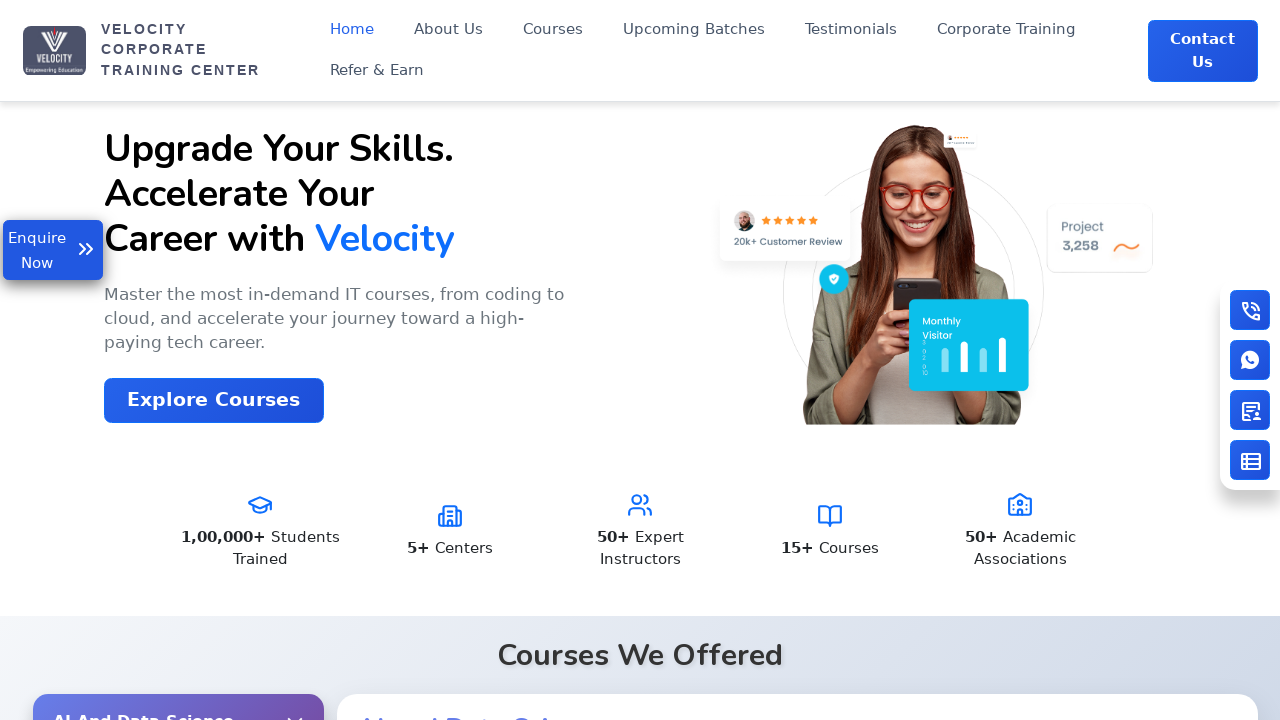

Navigated to Sugar Cosmetics website
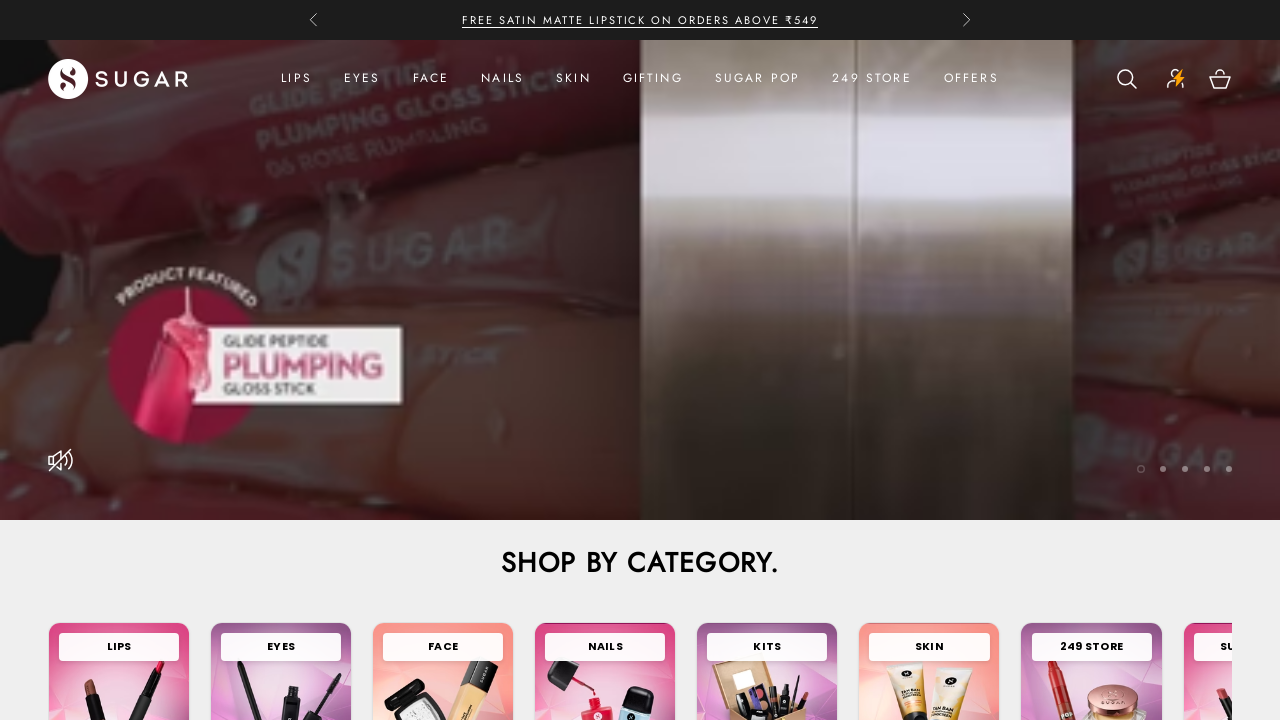

Waited 100ms for page to load
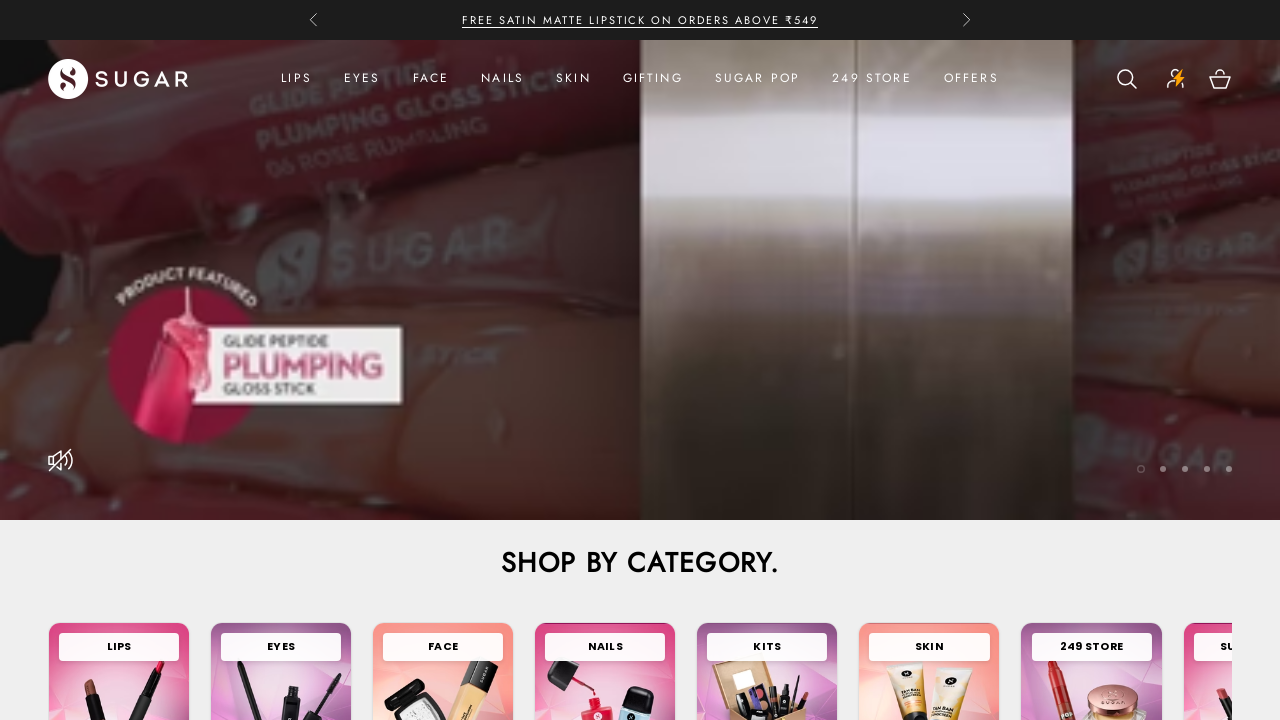

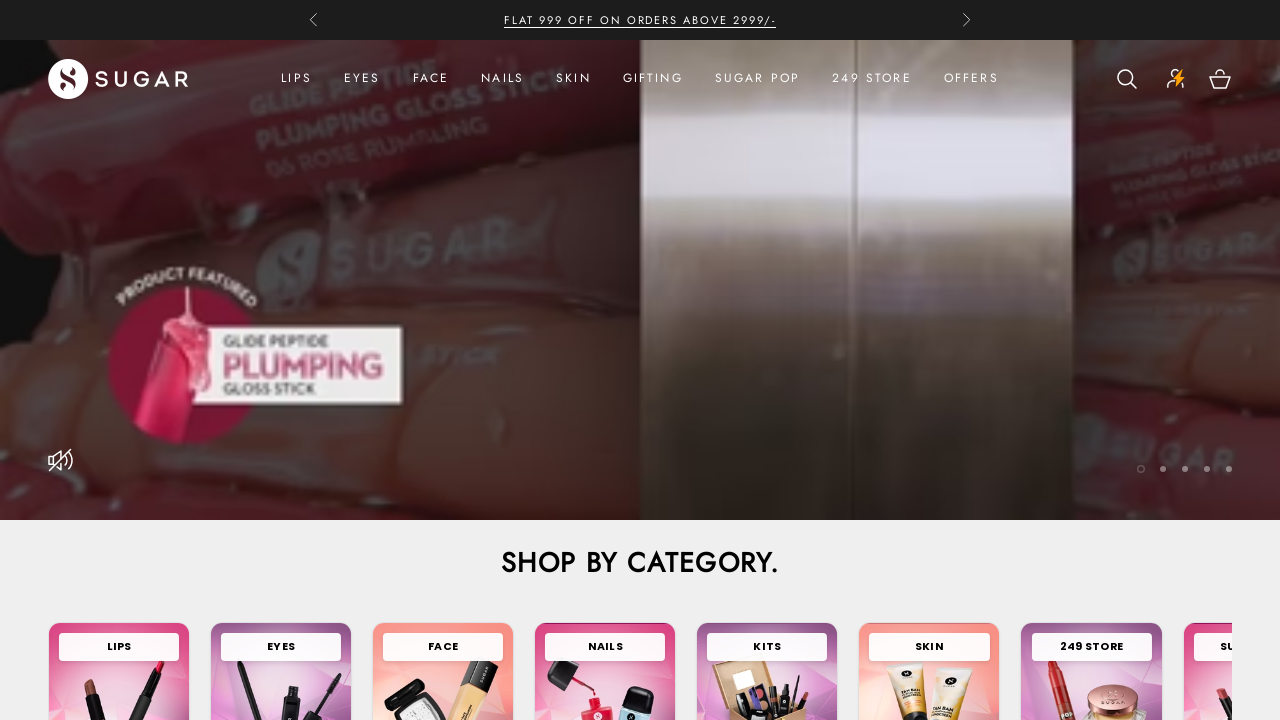